Tests dynamic loading with shorter timeout - clicks start button and verifies "Hello World!" text appears

Starting URL: https://automationfc.github.io/dynamic-loading/

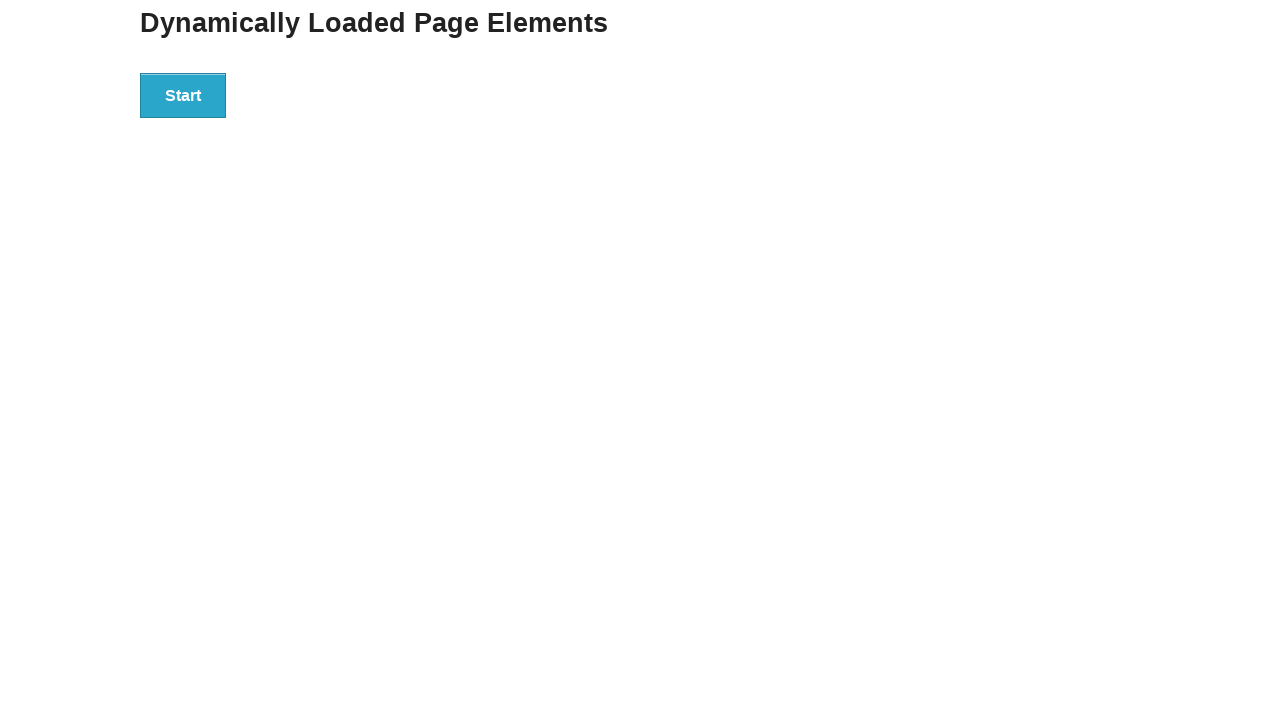

Clicked start button to trigger dynamic loading at (183, 95) on div#start > button
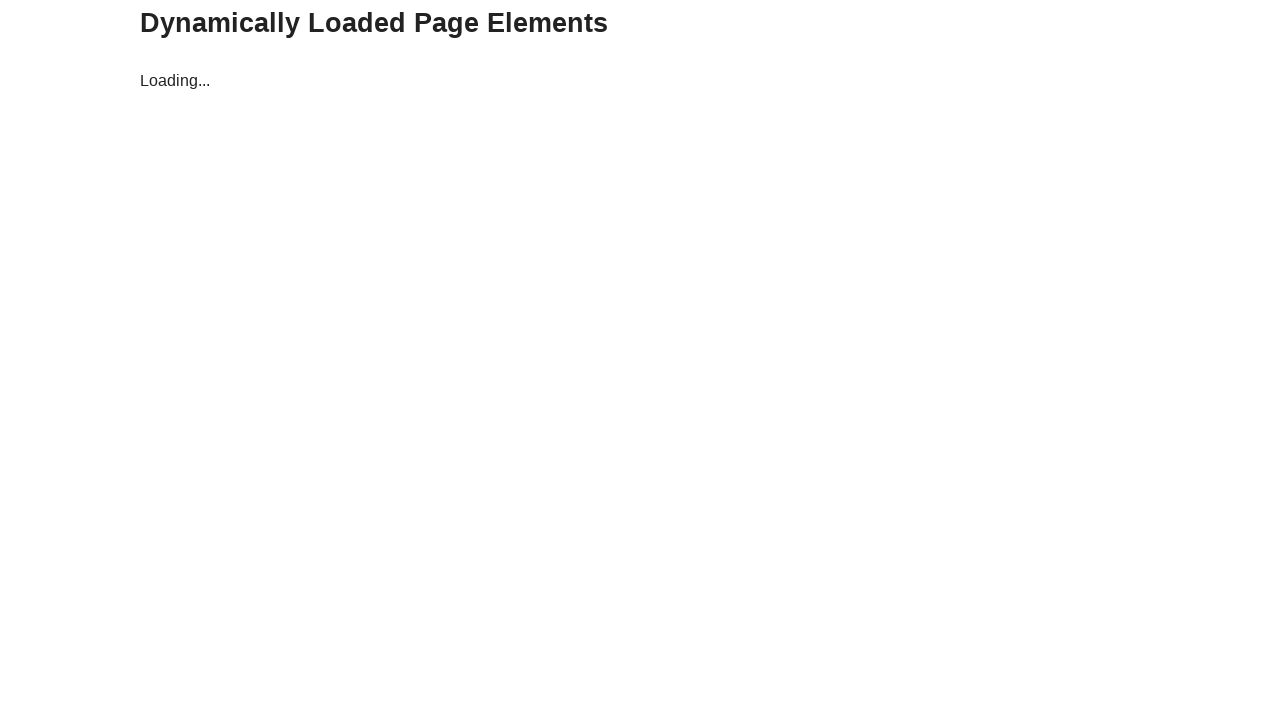

Waited for finish text to appear
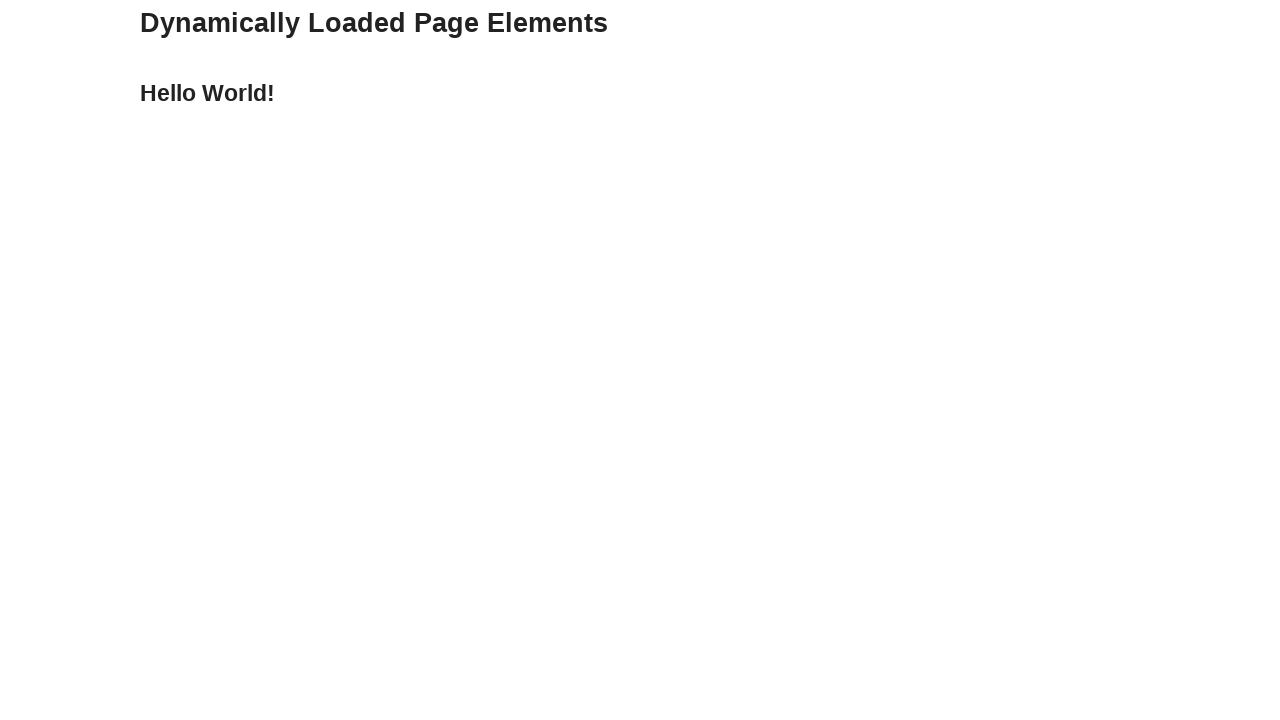

Retrieved finish text content
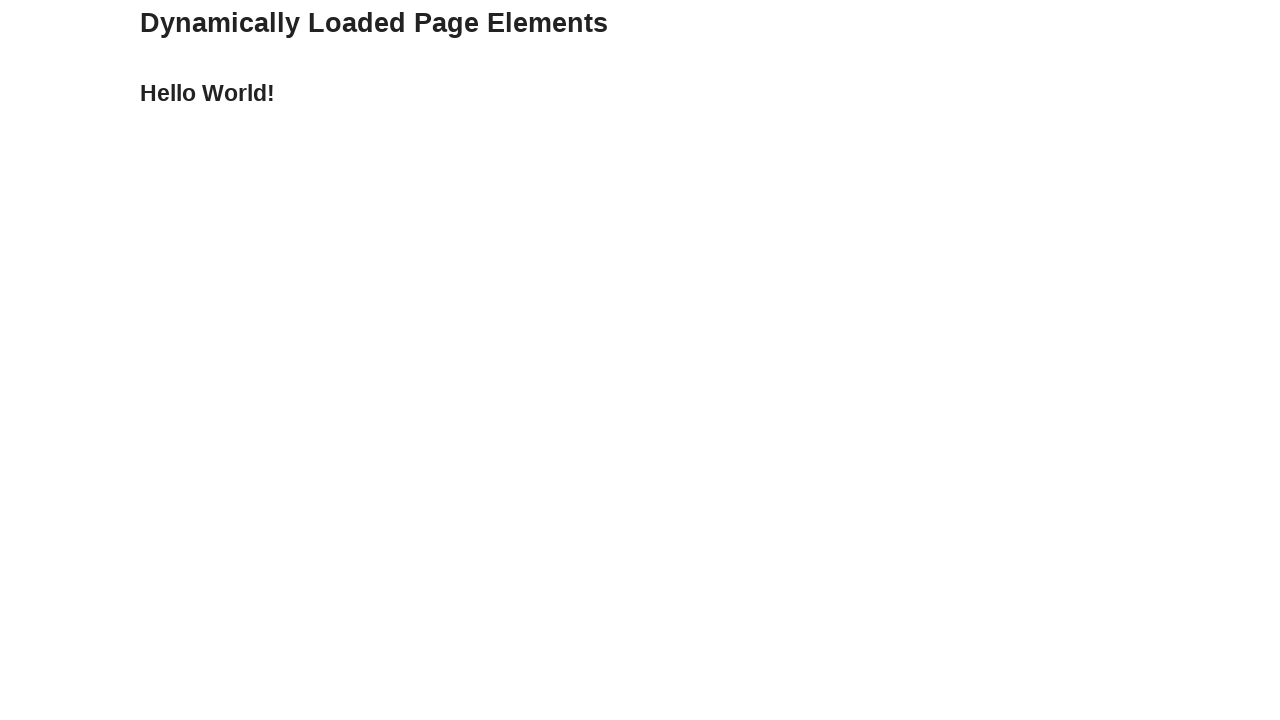

Verified 'Hello World!' text appears after dynamic loading
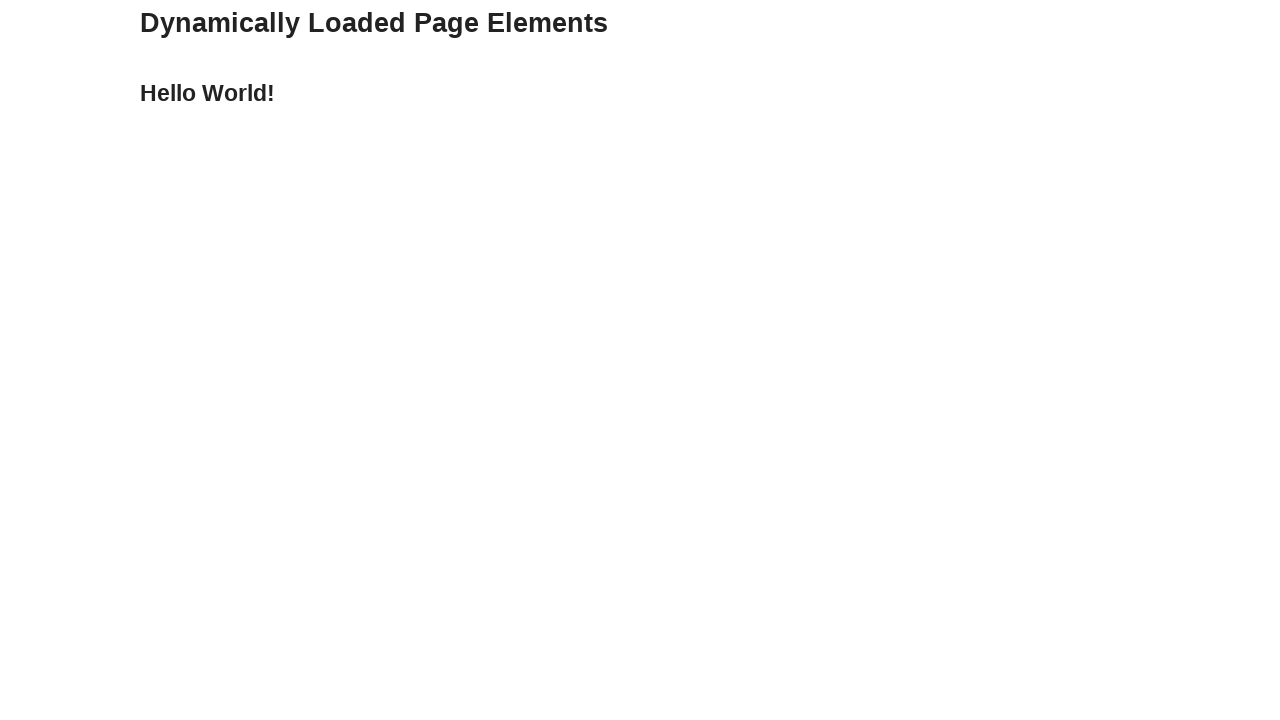

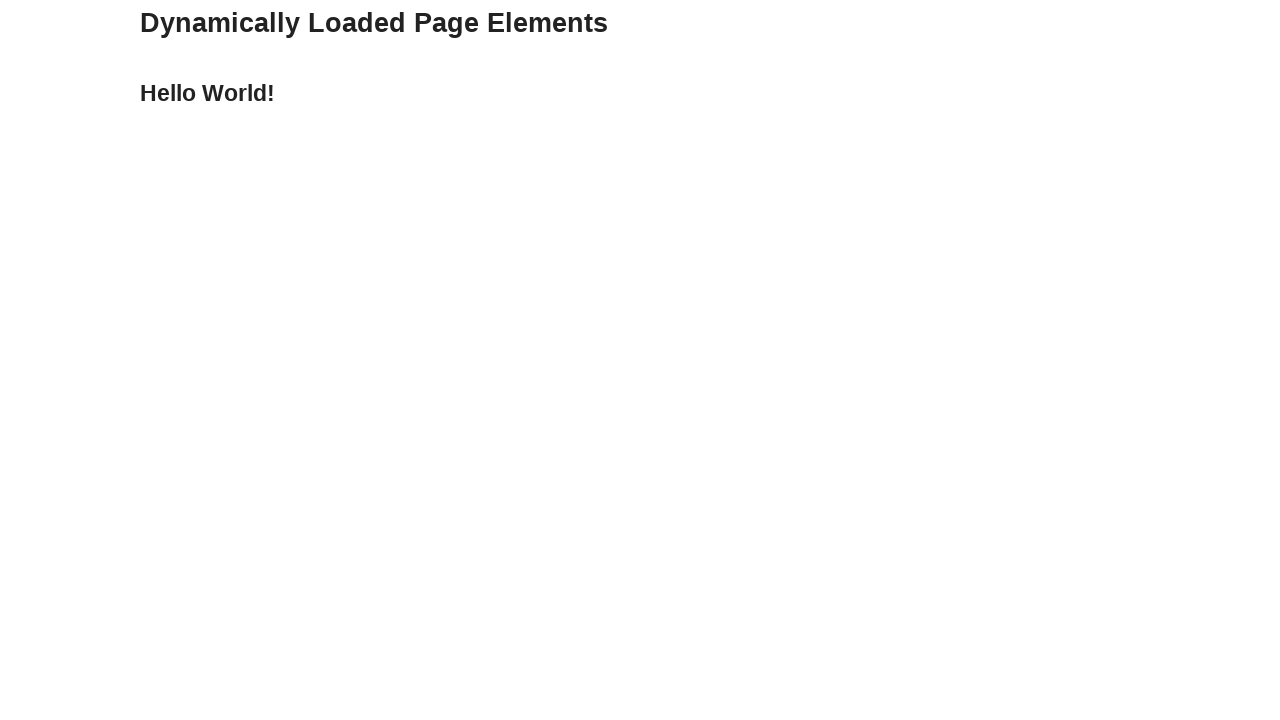